Tests accepting a JavaScript confirm dialog and verifying the result is not "Cancel"

Starting URL: https://the-internet.herokuapp.com/javascript_alerts

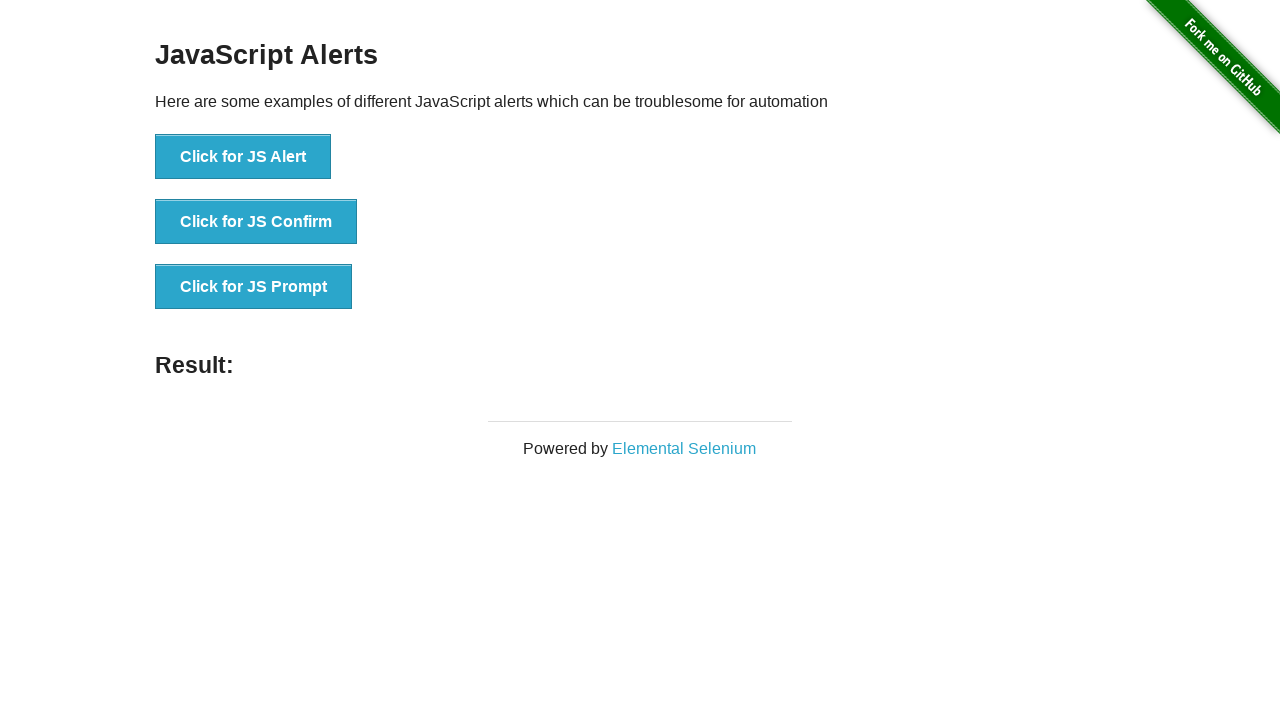

Clicked 'Click for JS Confirm' button to trigger JavaScript confirm dialog at (256, 222) on xpath=//button[normalize-space()='Click for JS Confirm']
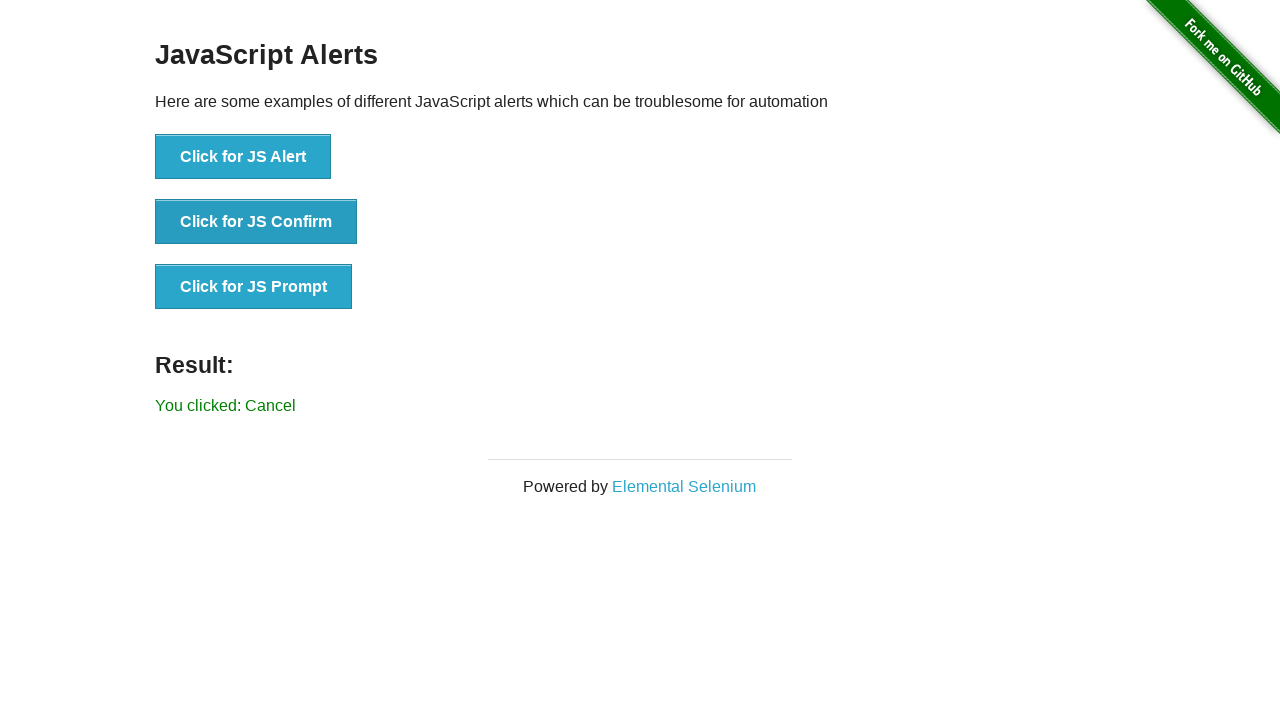

Set up dialog handler to accept confirm dialog
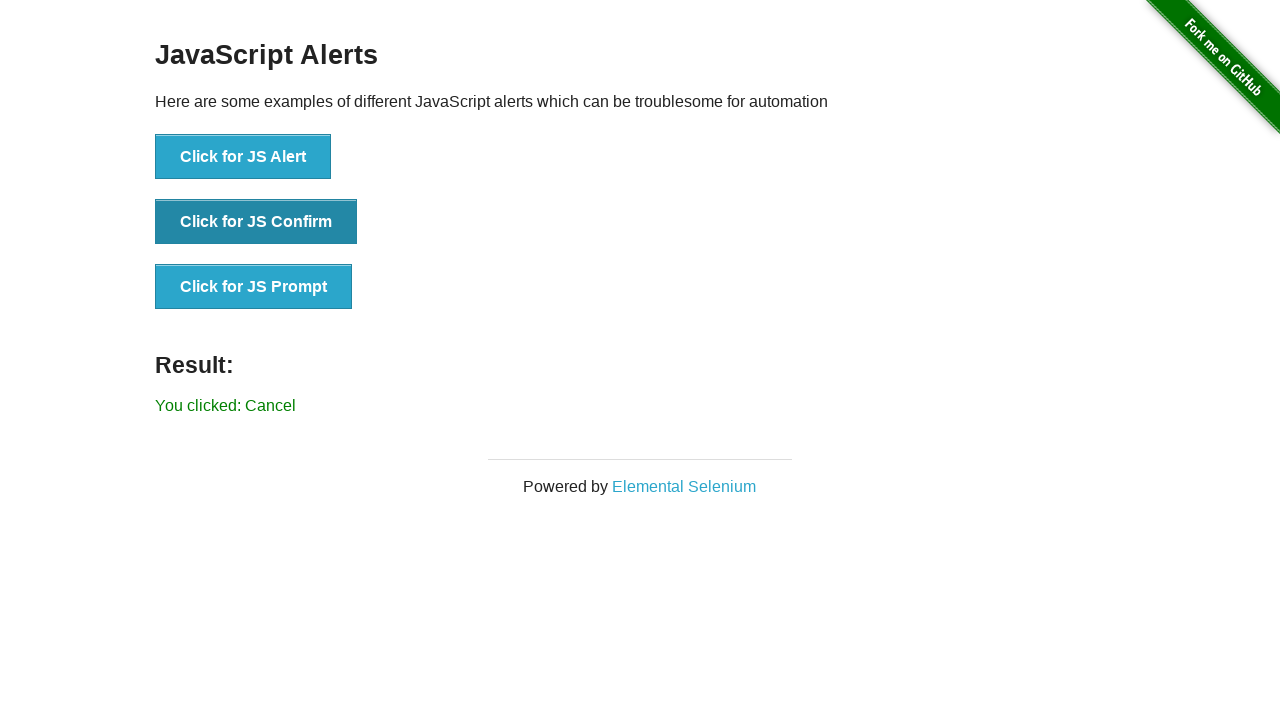

Clicked 'Click for JS Confirm' button again and accepted the confirm dialog at (256, 222) on xpath=//button[normalize-space()='Click for JS Confirm']
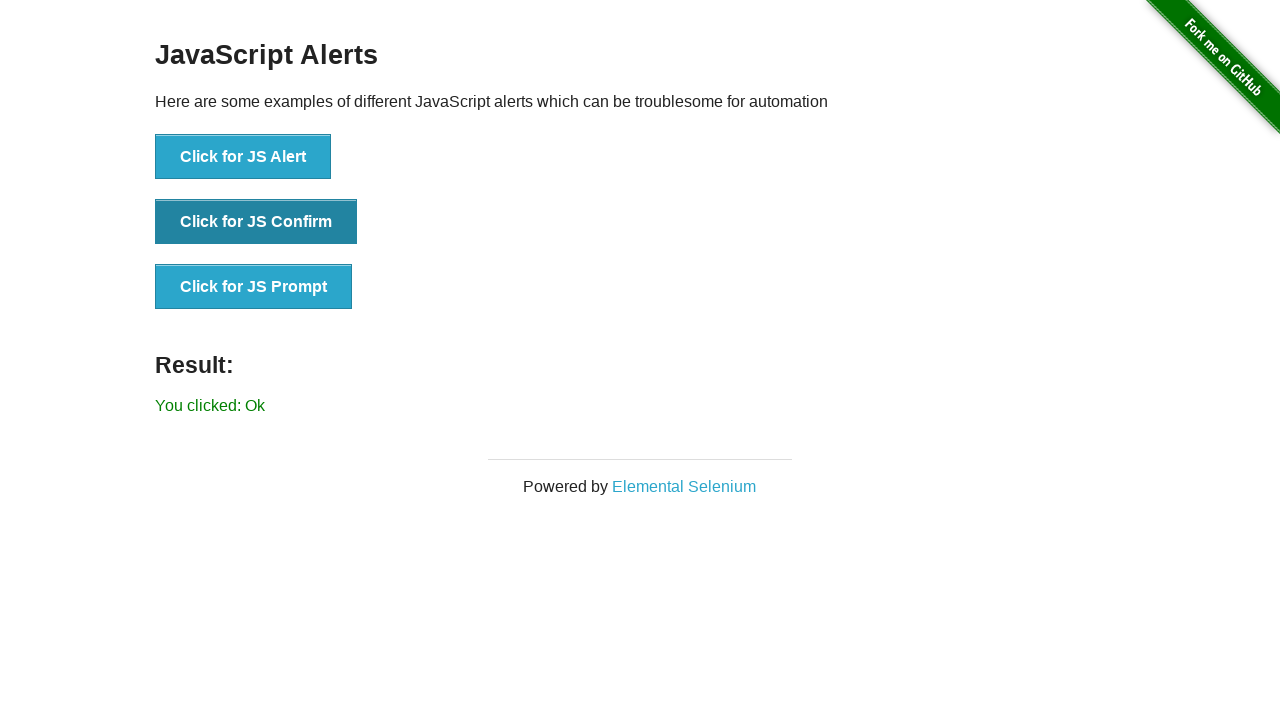

Waited for result text element to load
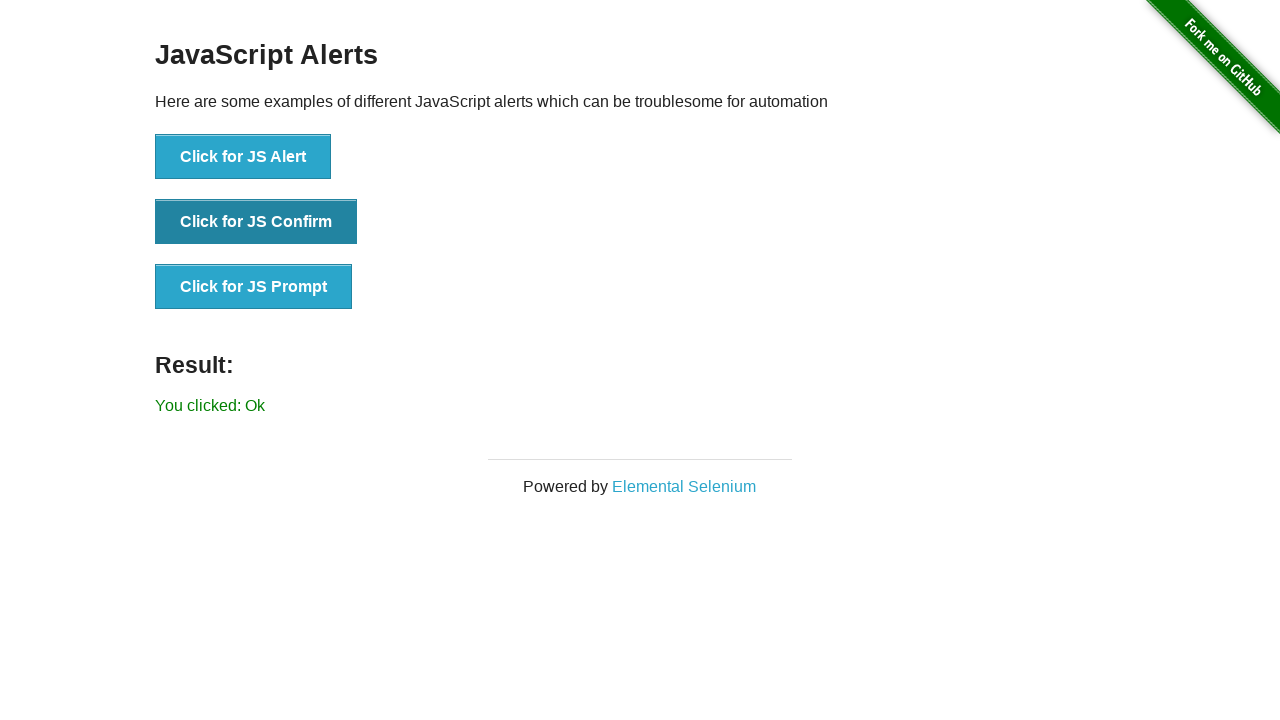

Retrieved result text: 'You clicked: Ok'
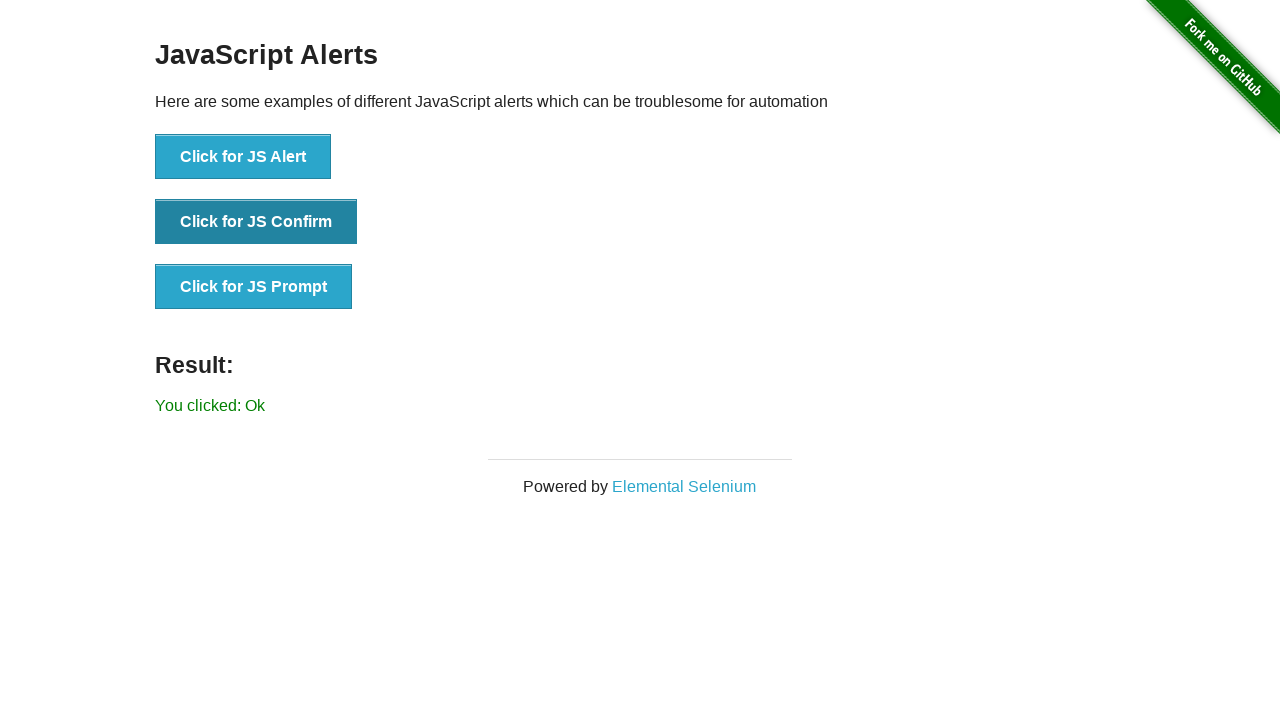

Verified result is not 'You clicked: Cancel ' - test passed
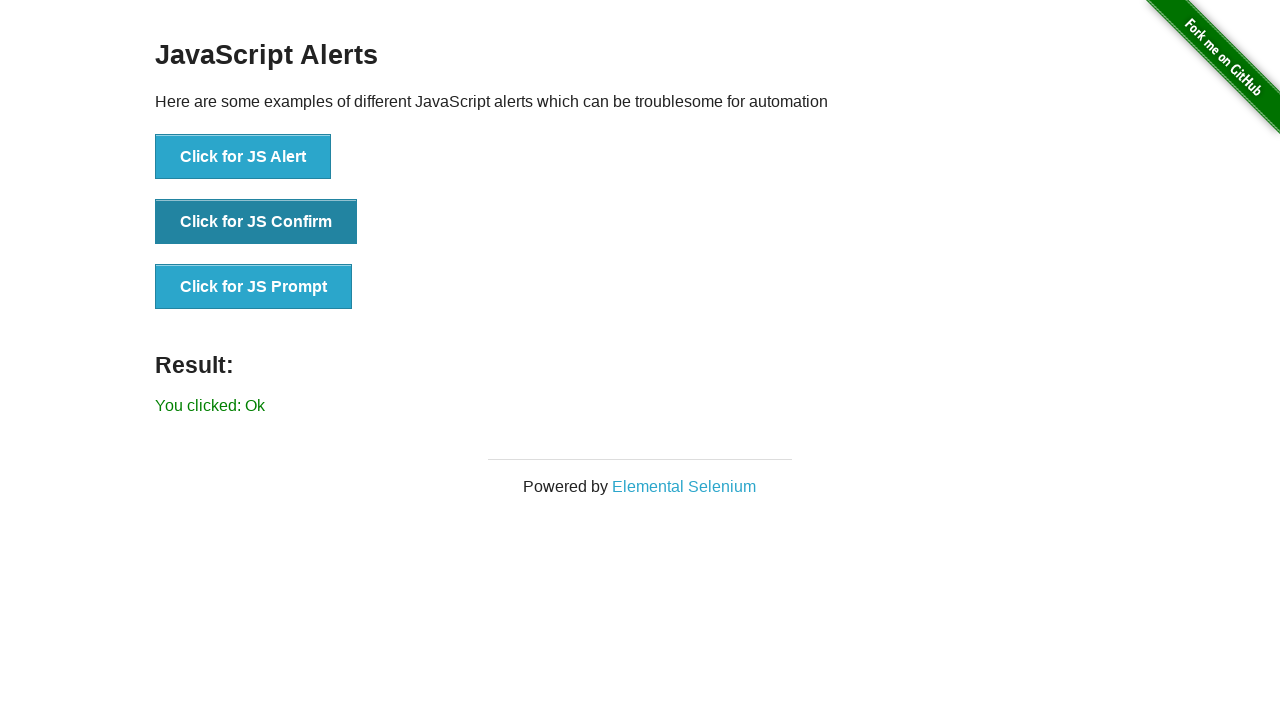

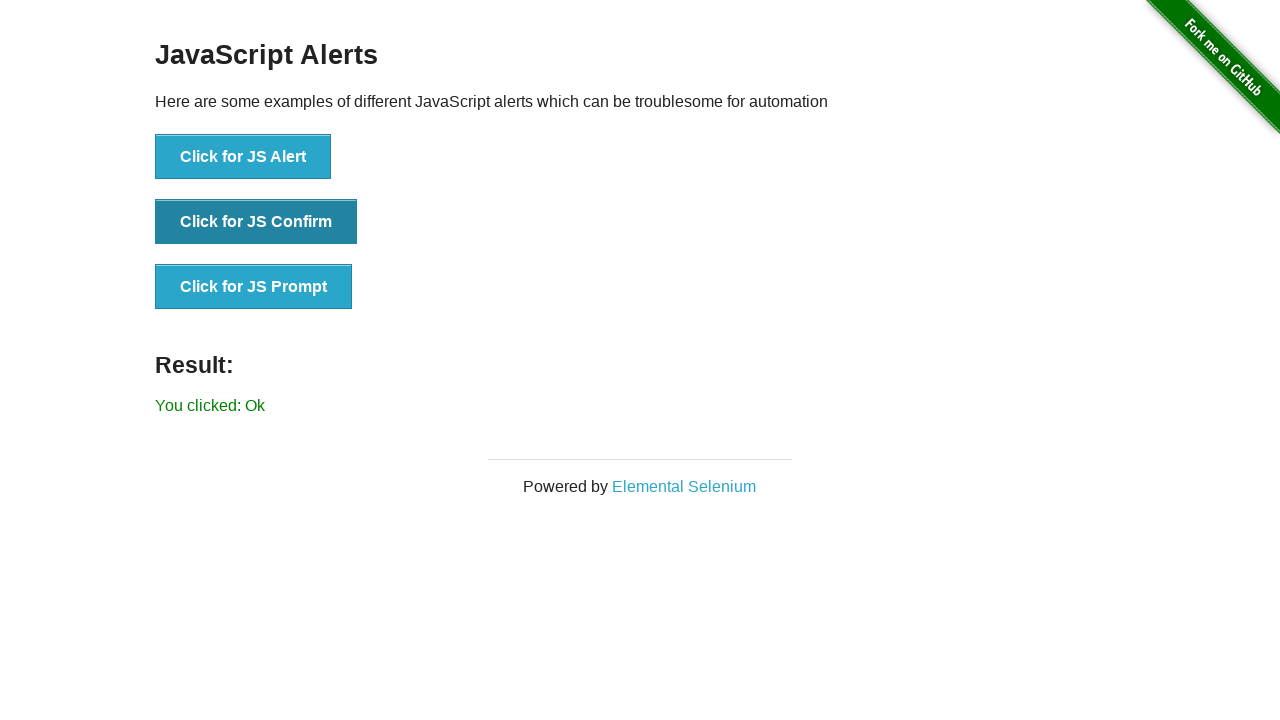